Tests adding a new todo item by typing text into the input field and pressing Enter to submit

Starting URL: http://lambdatest.github.io/sample-todo-app

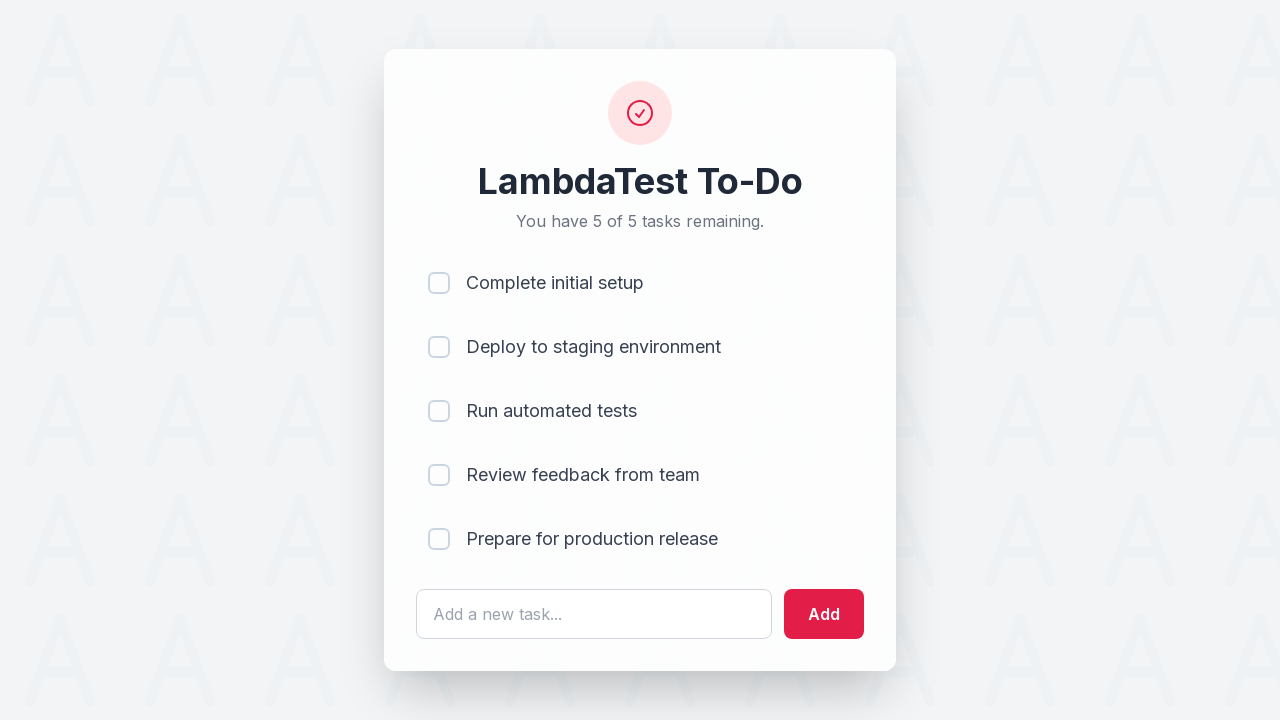

Filled todo input field with 'Learn Selenium' on #sampletodotext
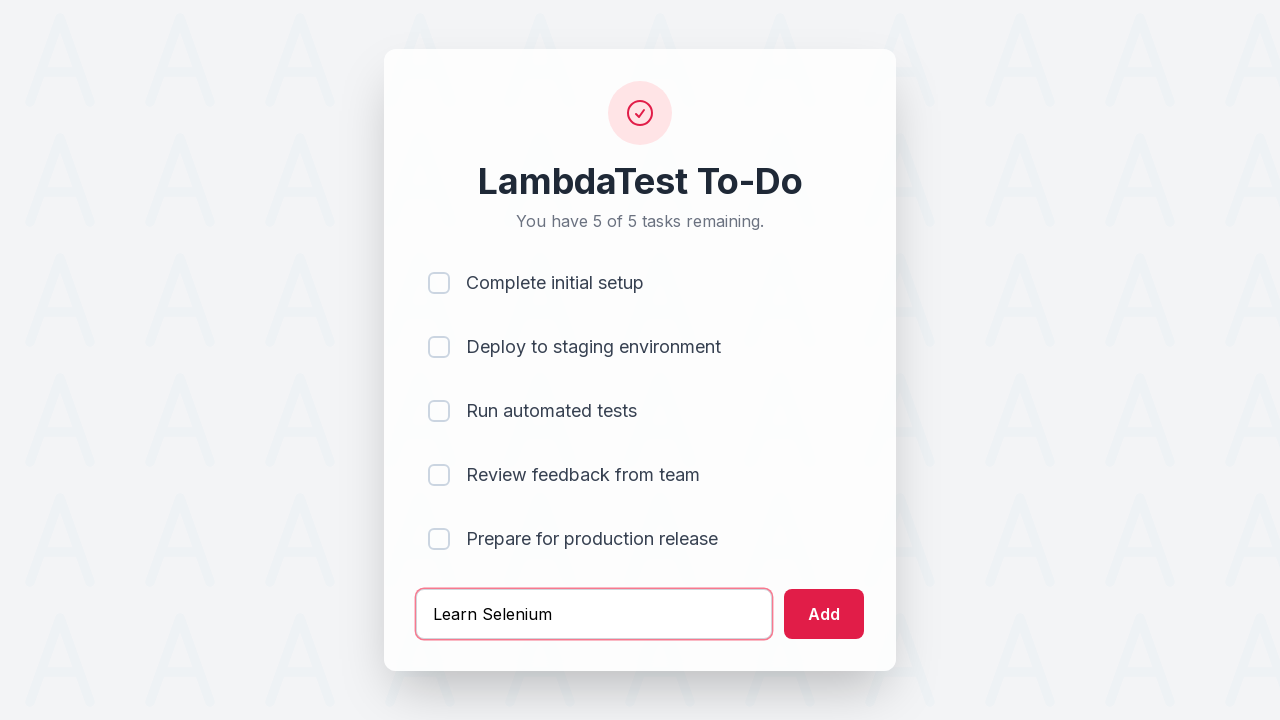

Pressed Enter to submit the new todo item on #sampletodotext
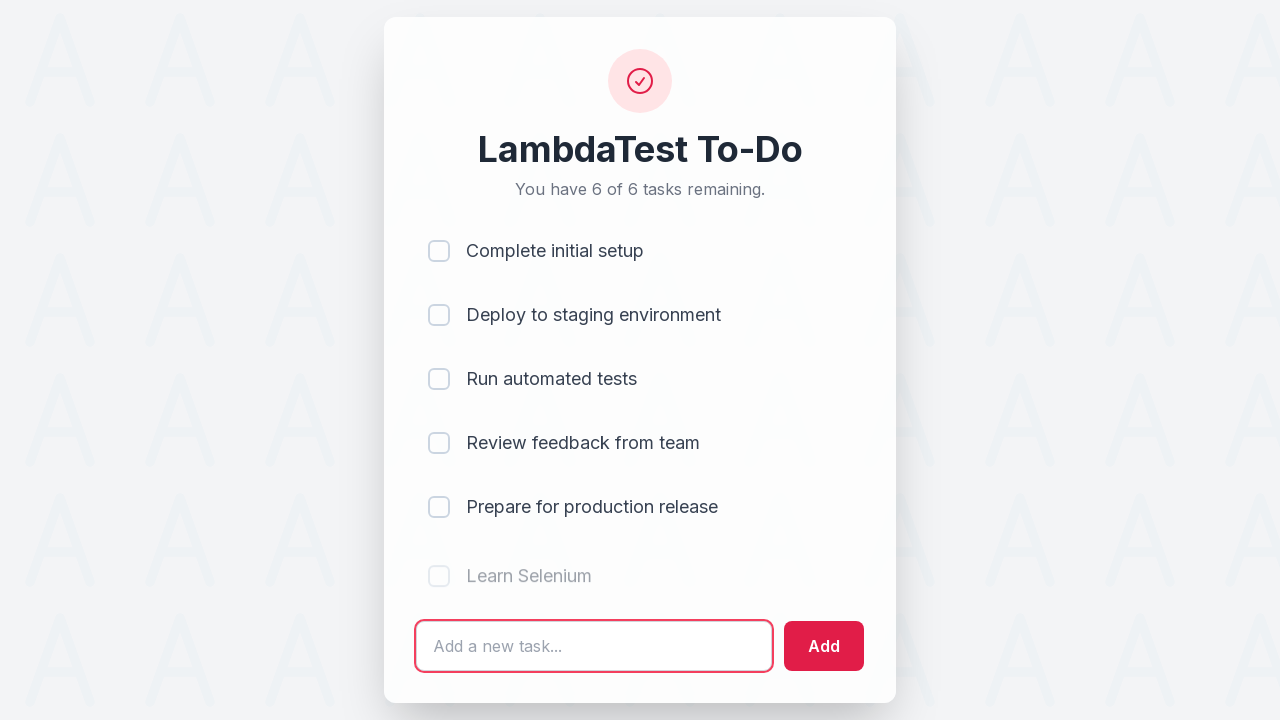

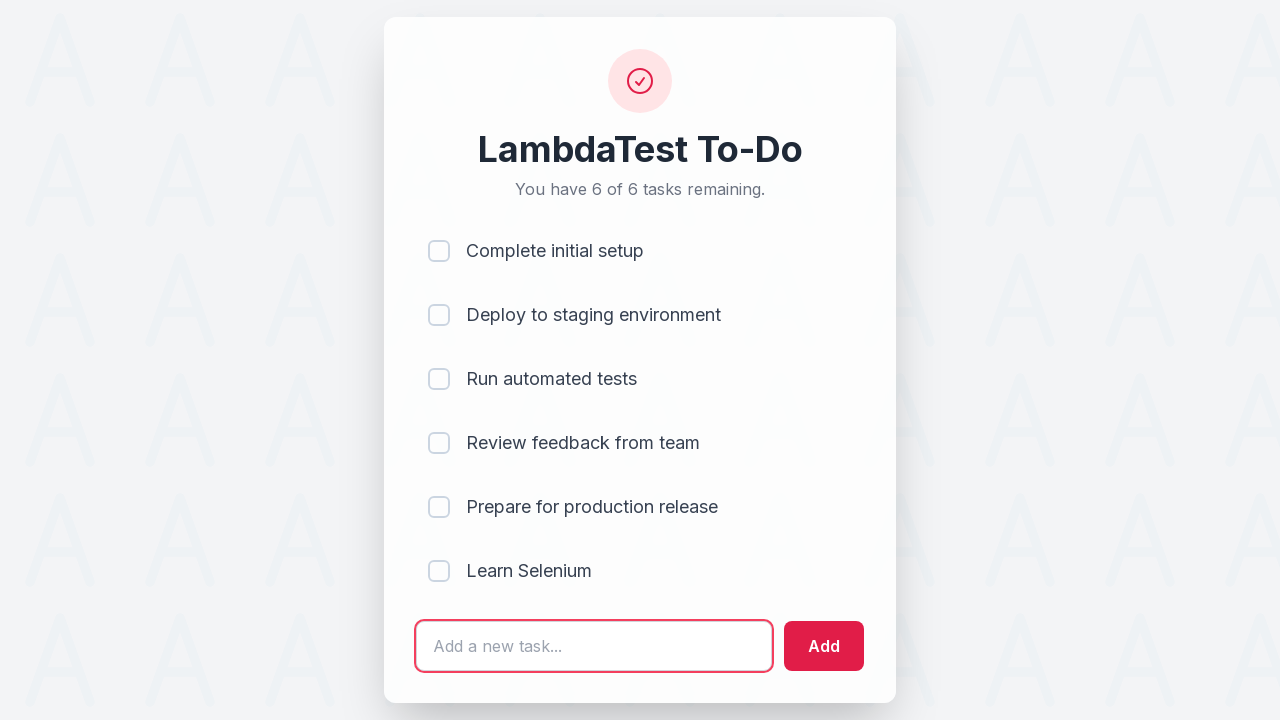